Tests adding todo items by creating two items and verifying they appear in the list

Starting URL: https://demo.playwright.dev/todomvc

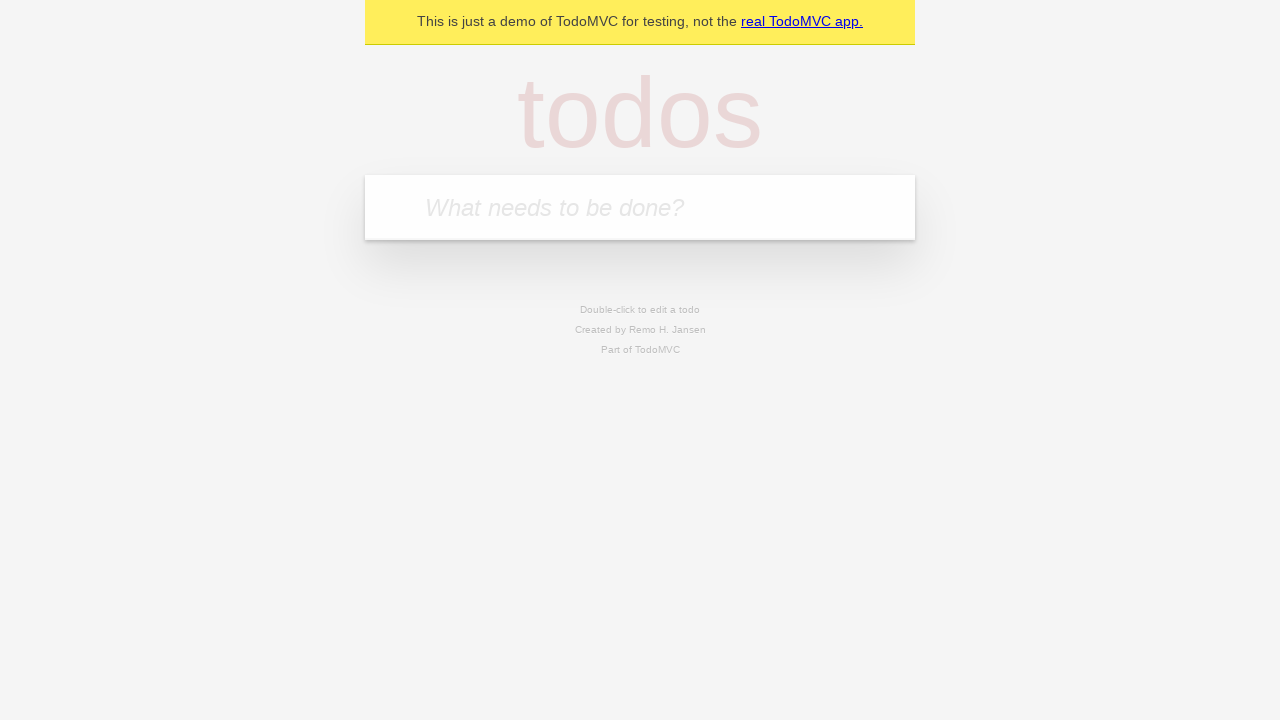

Filled todo input with 'buy some cheese' on internal:attr=[placeholder="What needs to be done?"i]
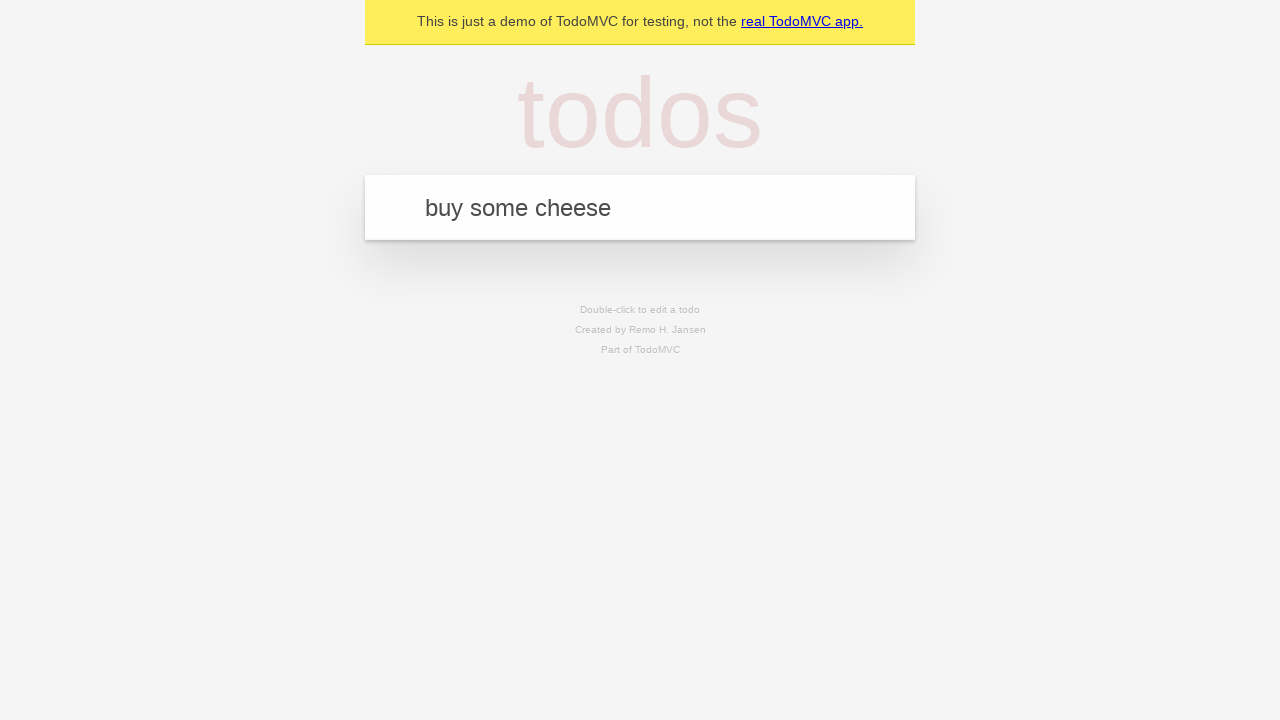

Pressed Enter to add first todo item on internal:attr=[placeholder="What needs to be done?"i]
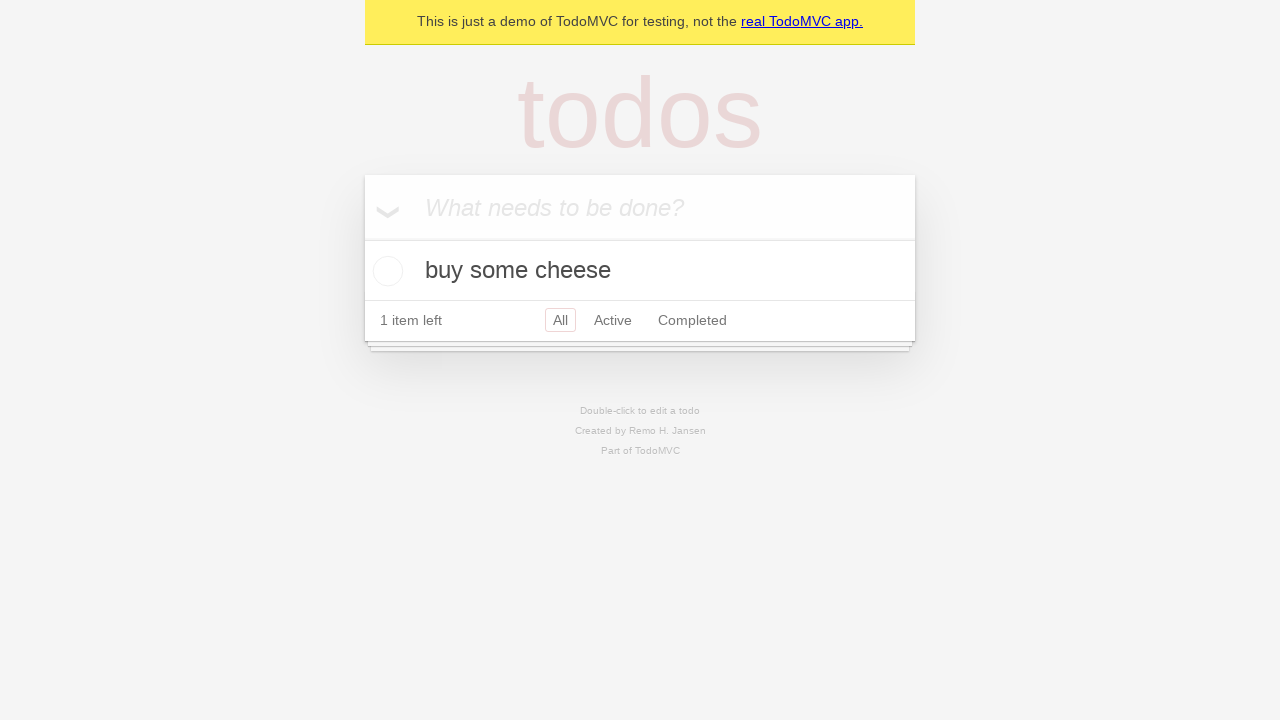

First todo item appeared in the list
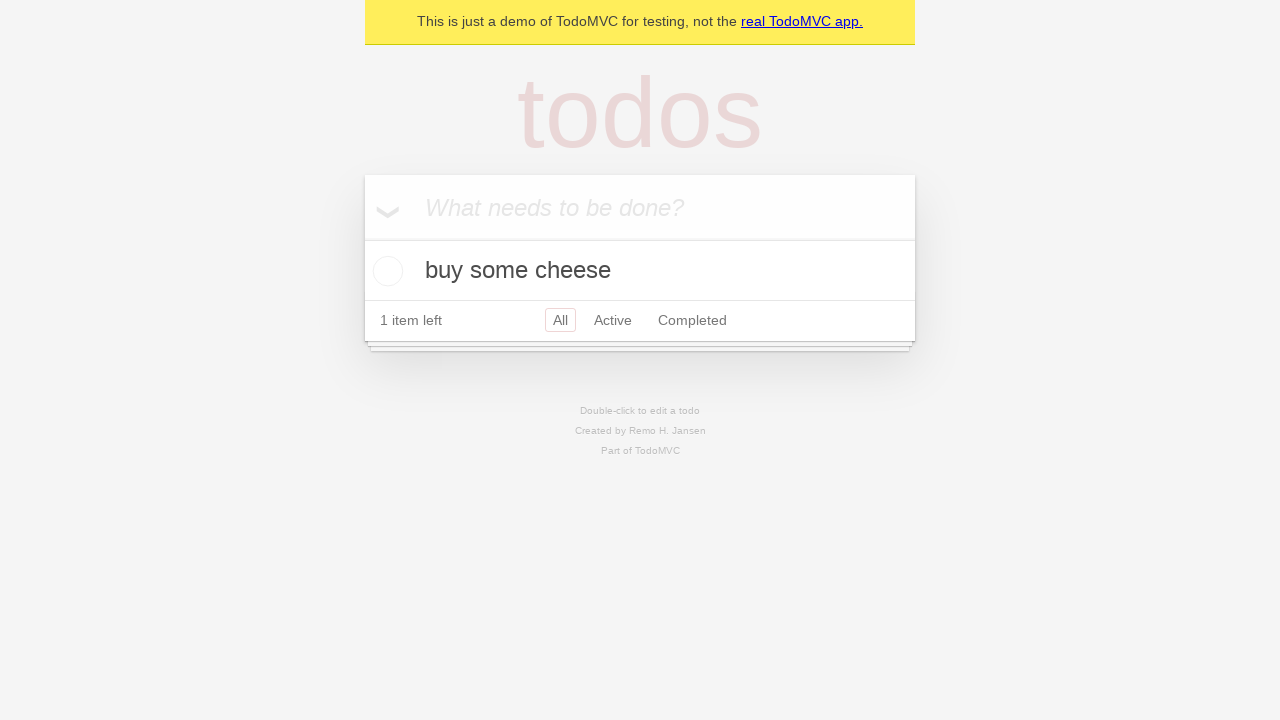

Filled todo input with 'feed the cat' on internal:attr=[placeholder="What needs to be done?"i]
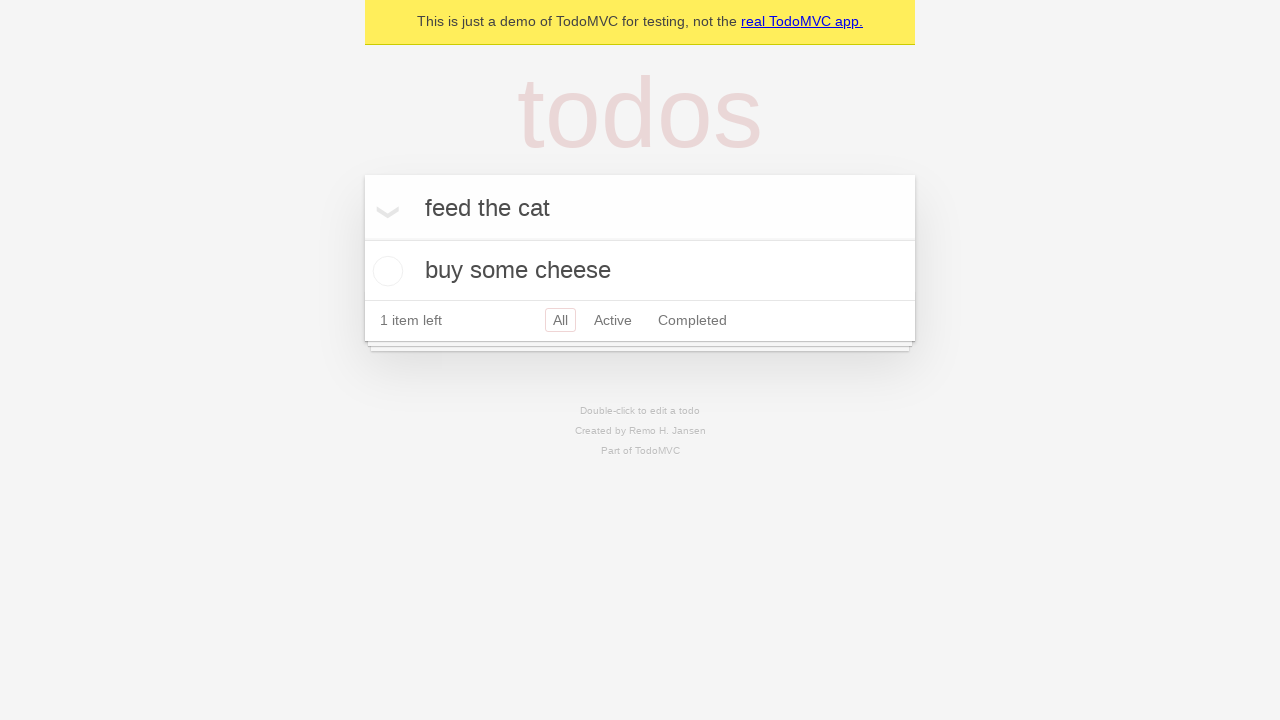

Pressed Enter to add second todo item on internal:attr=[placeholder="What needs to be done?"i]
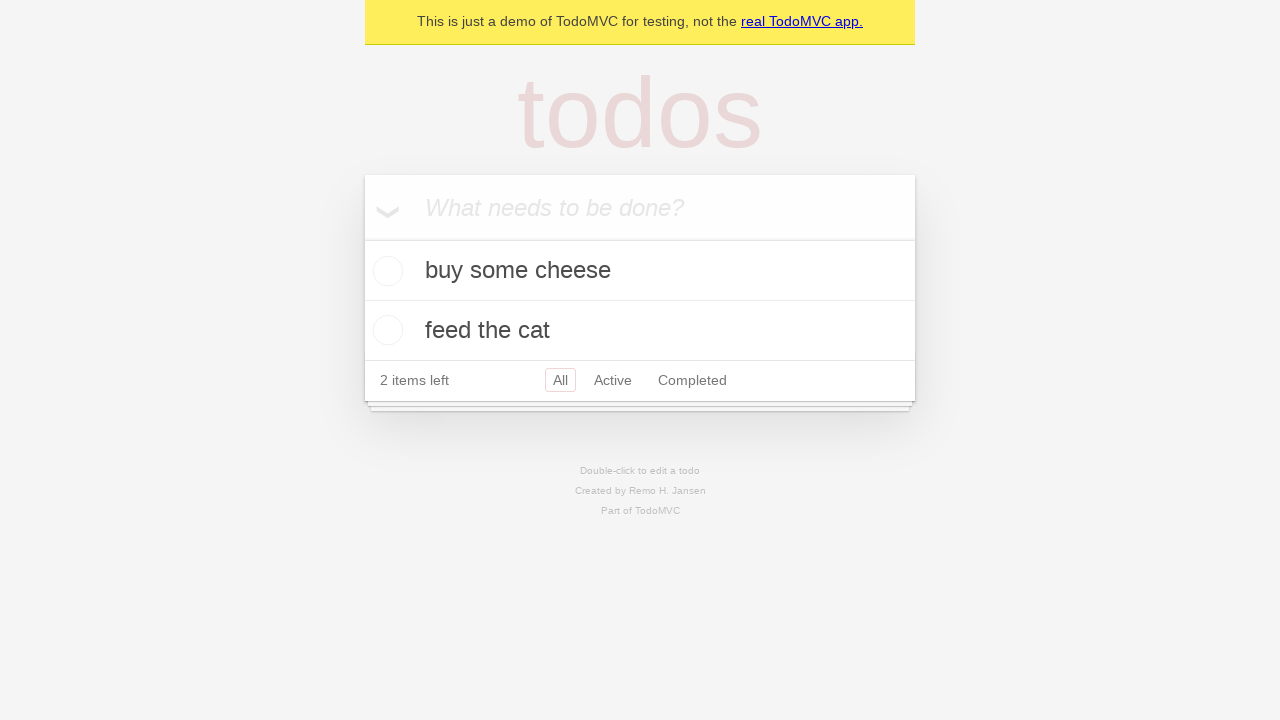

Second todo item appeared in the list; both items now visible
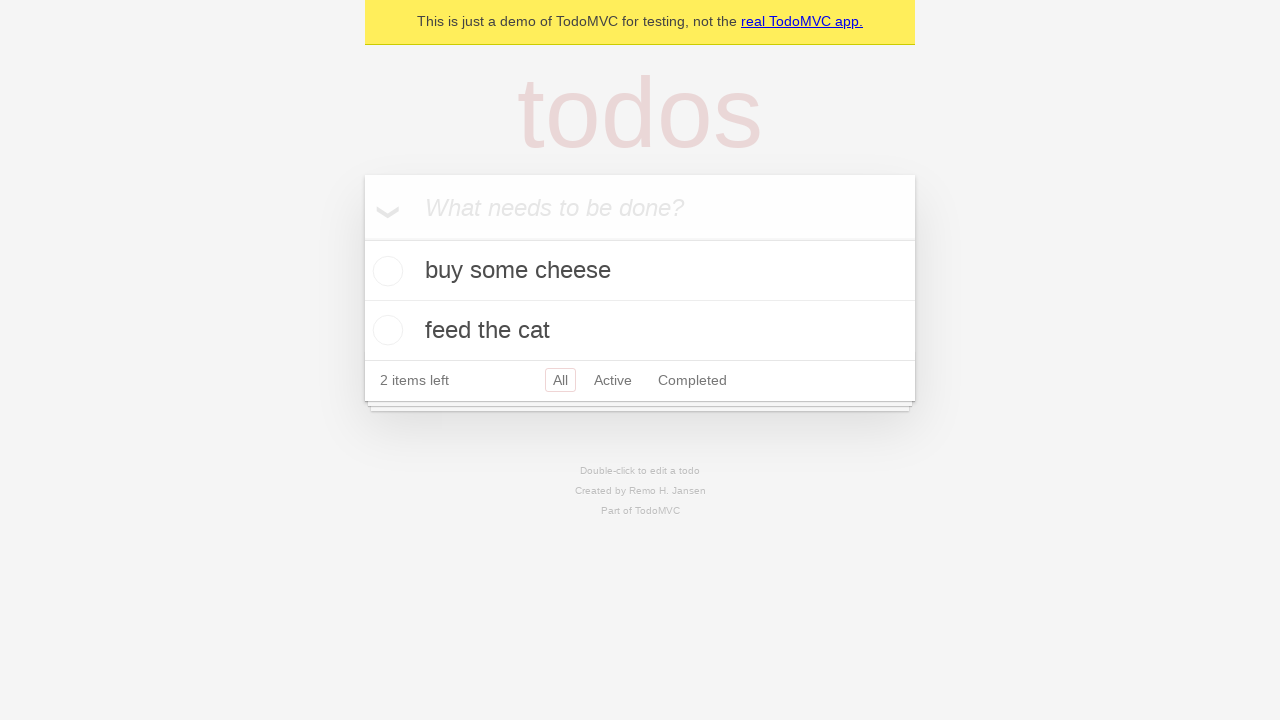

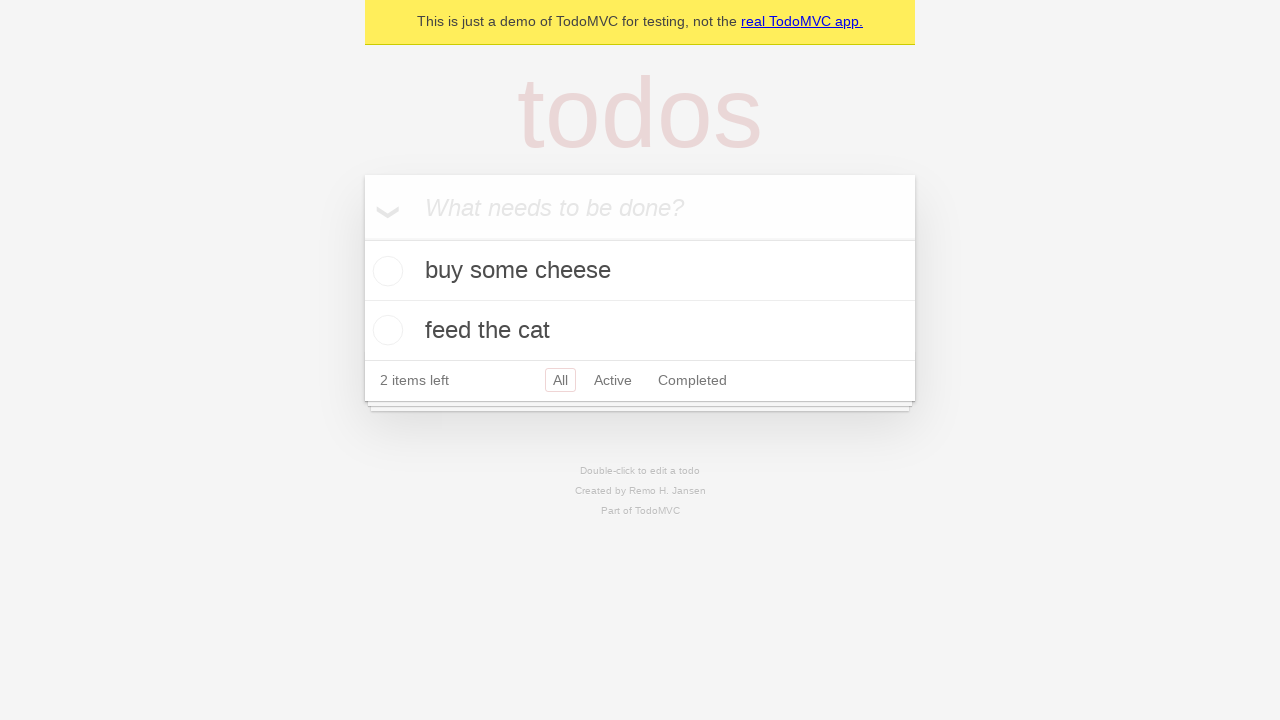